Tests the name input field on a test automation practice site by filling it with a name and verifying its attributes and value

Starting URL: https://testautomationpractice.blogspot.com/

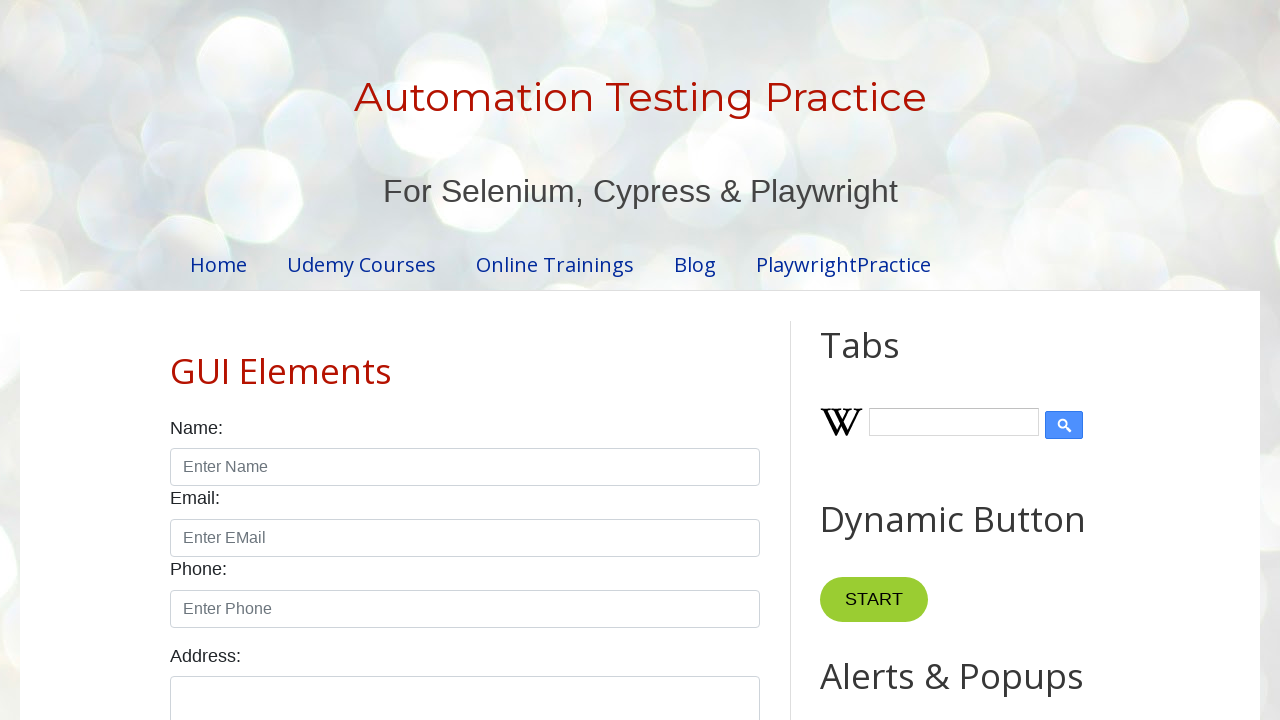

Name input field became visible
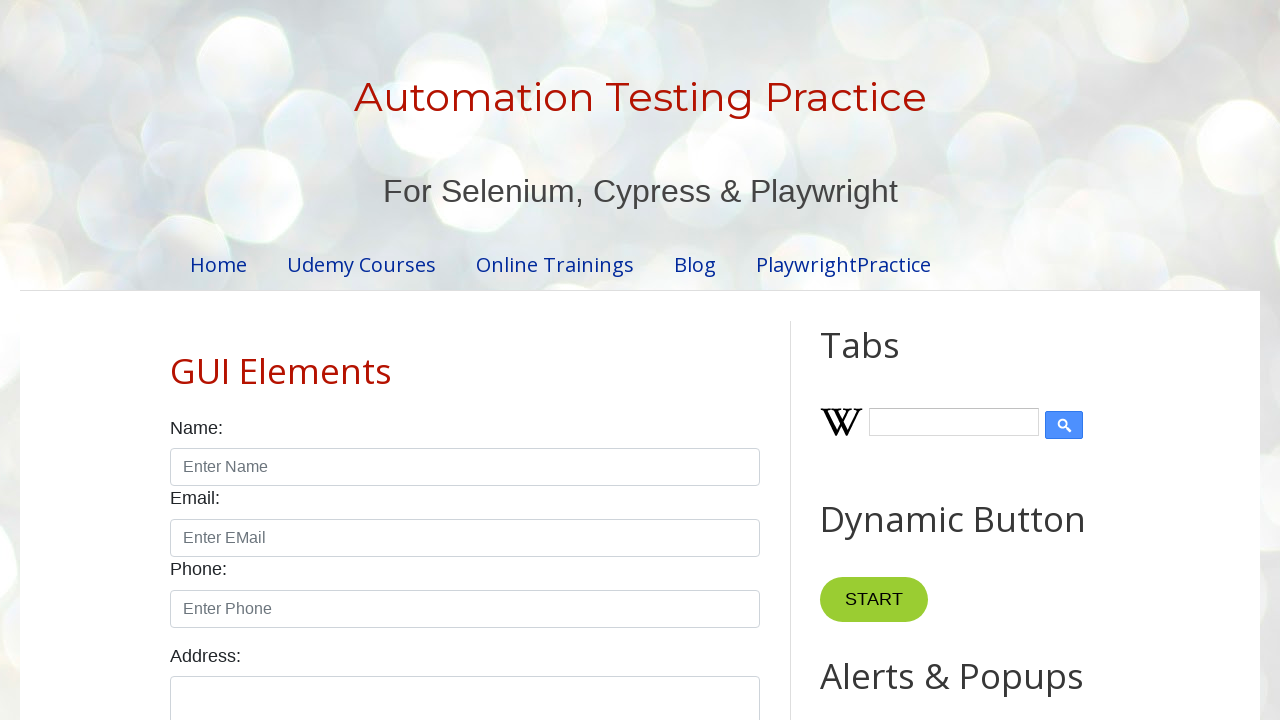

Filled name input field with 'John Smith' on internal:role=textbox[name="Enter Name"i]
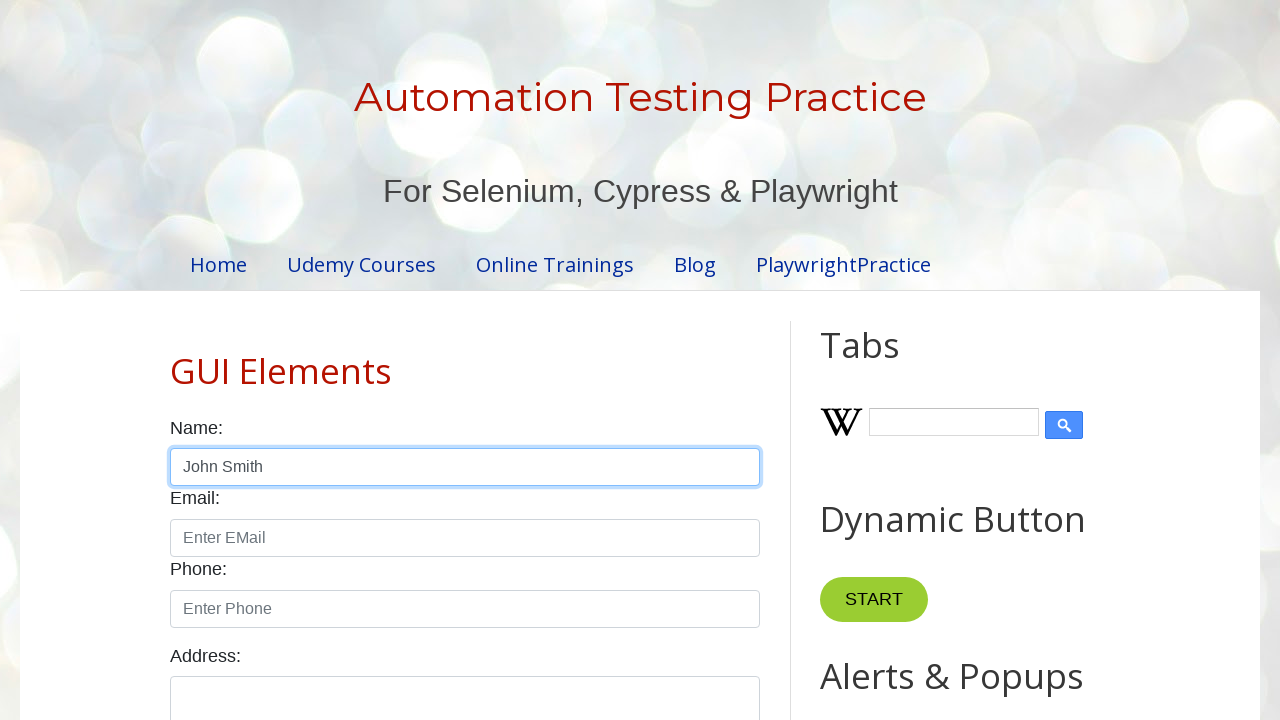

Verified name input value is 'John Smith'
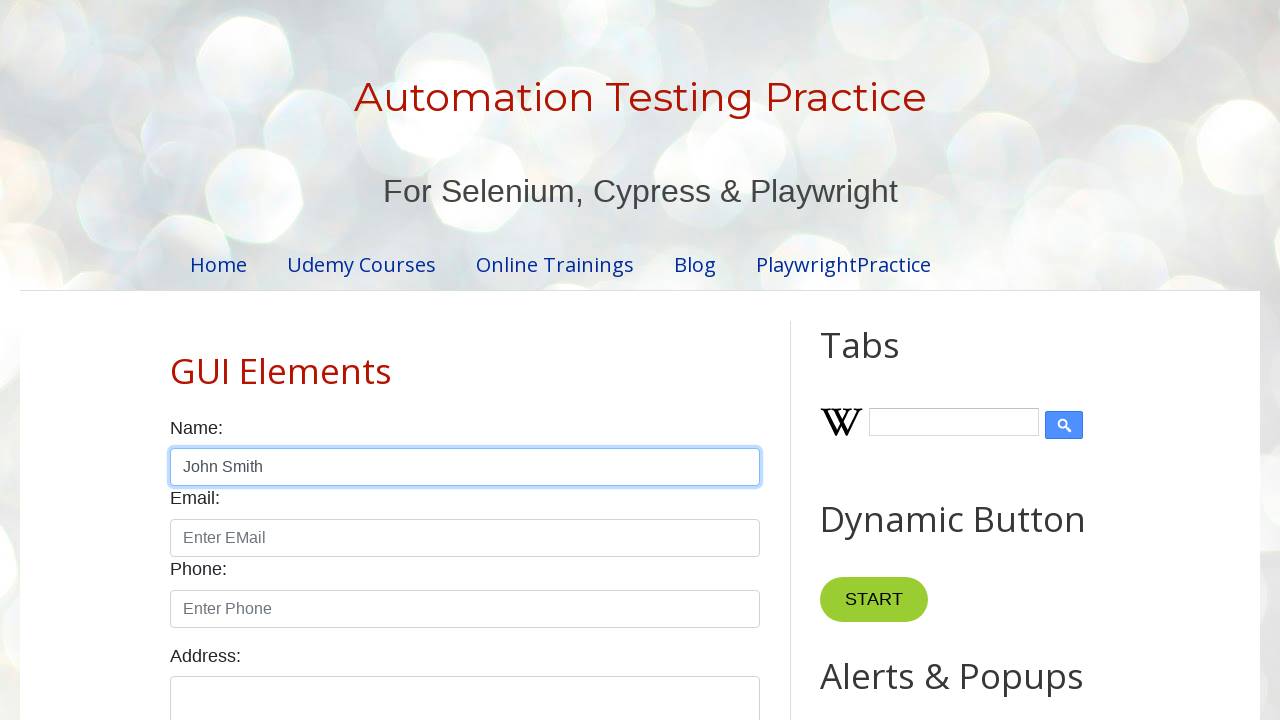

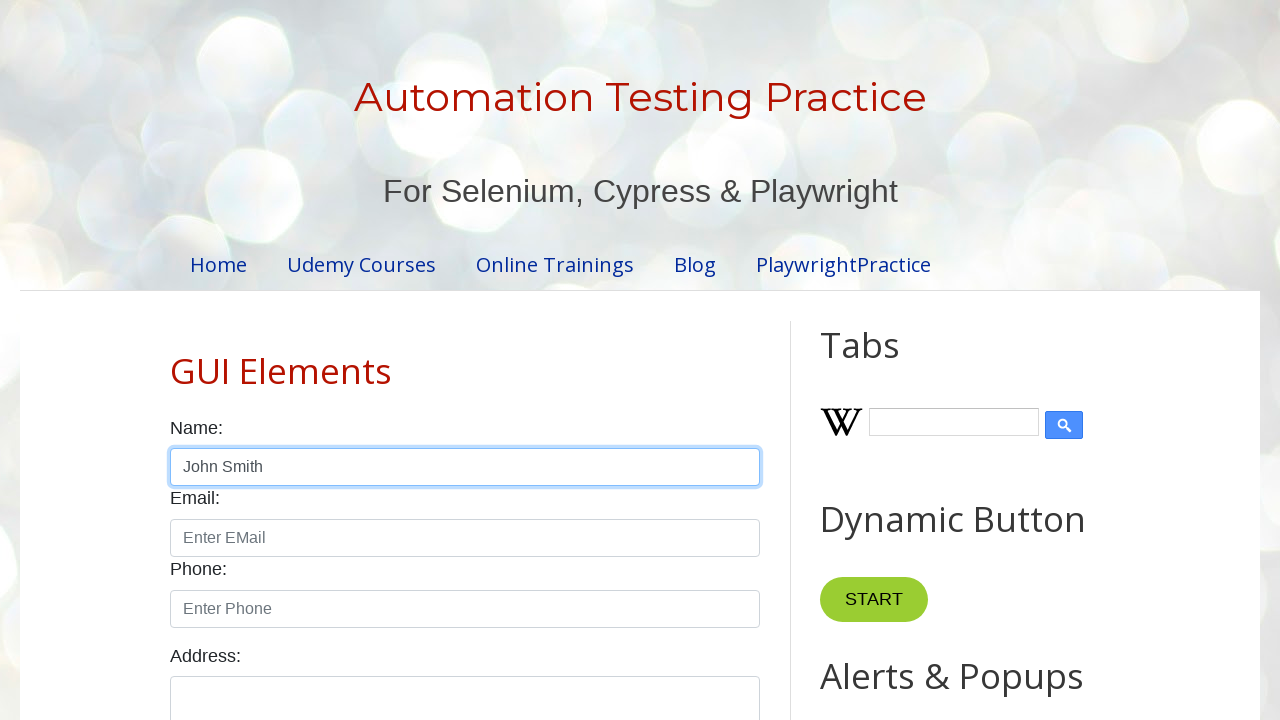